Tests the GreenCart landing page by searching for a product using a shortname and extracting the actual product name from the search results.

Starting URL: https://rahulshettyacademy.com/seleniumPractise/#/

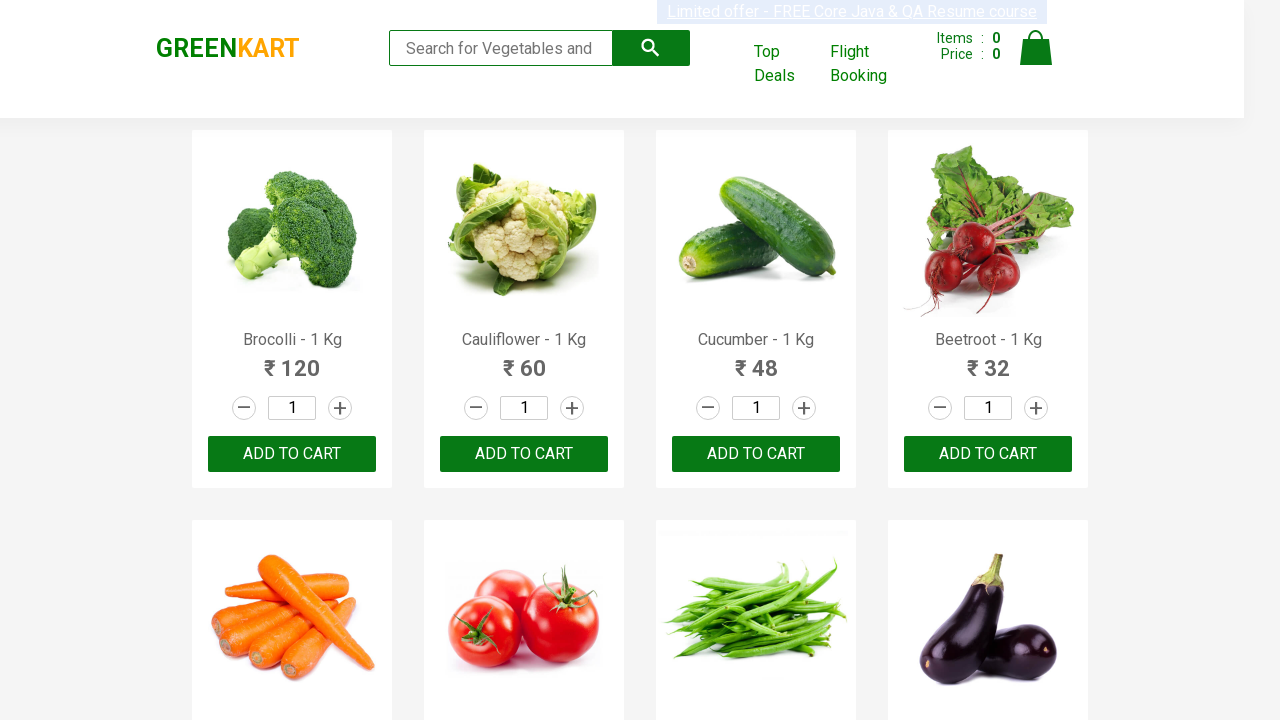

Filled search field with 'tom' shortname on input.search-keyword
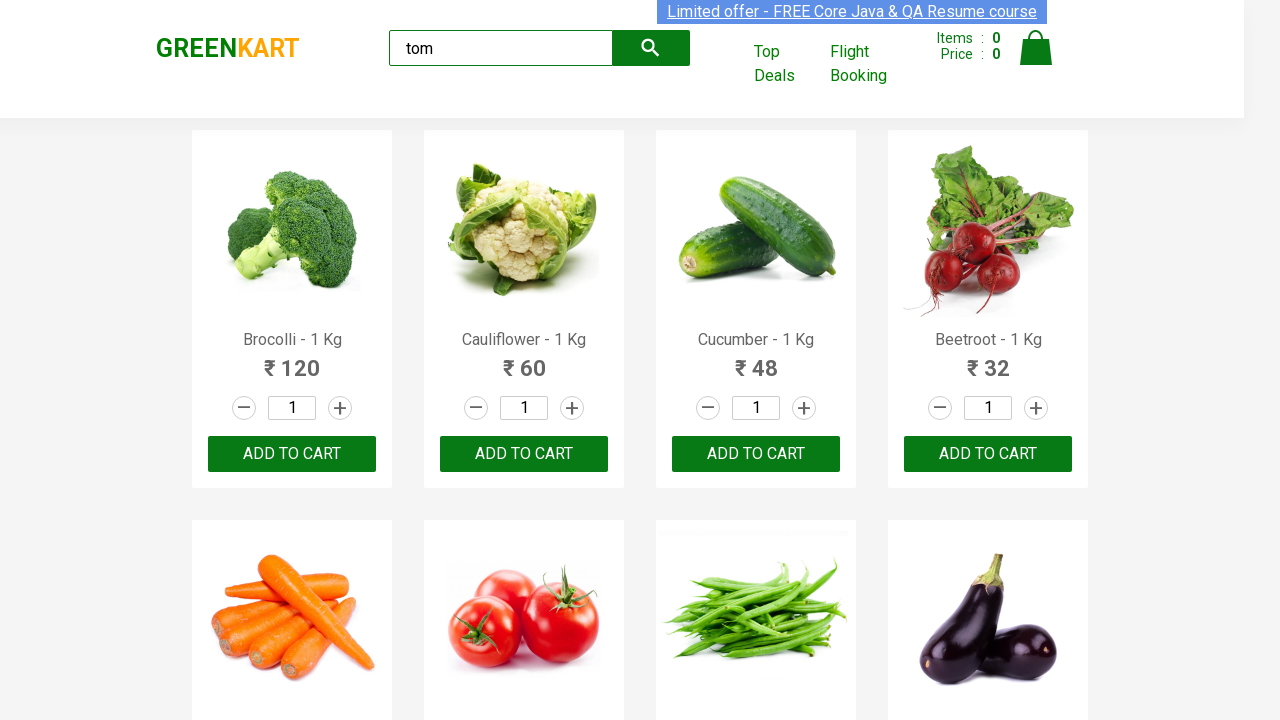

Search results loaded and products are visible
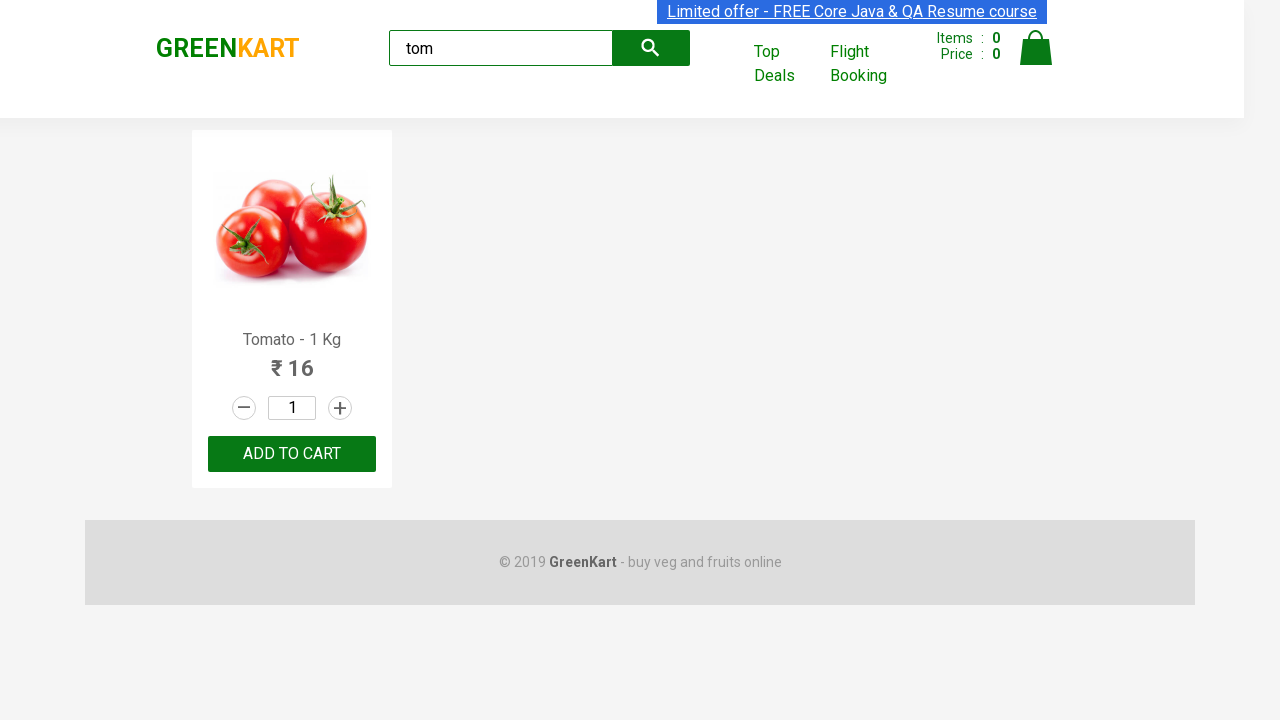

Located first product name element
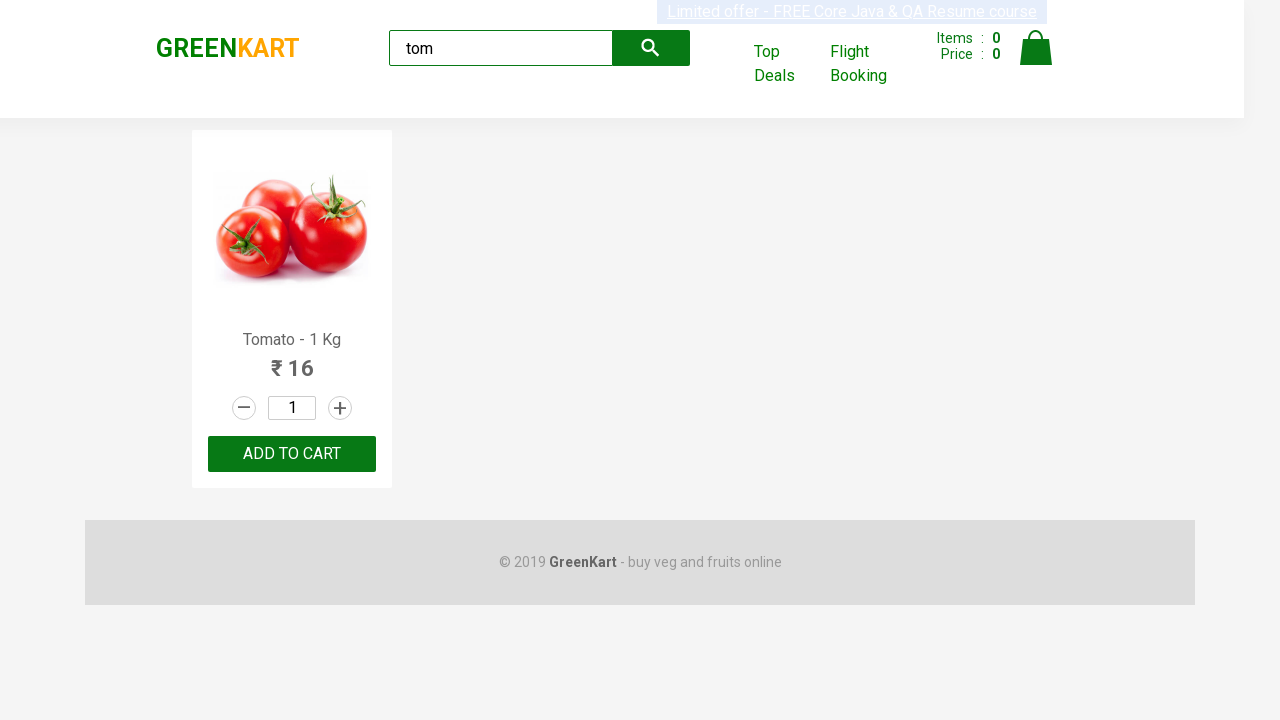

Retrieved full product name text: 'Tomato - 1 Kg'
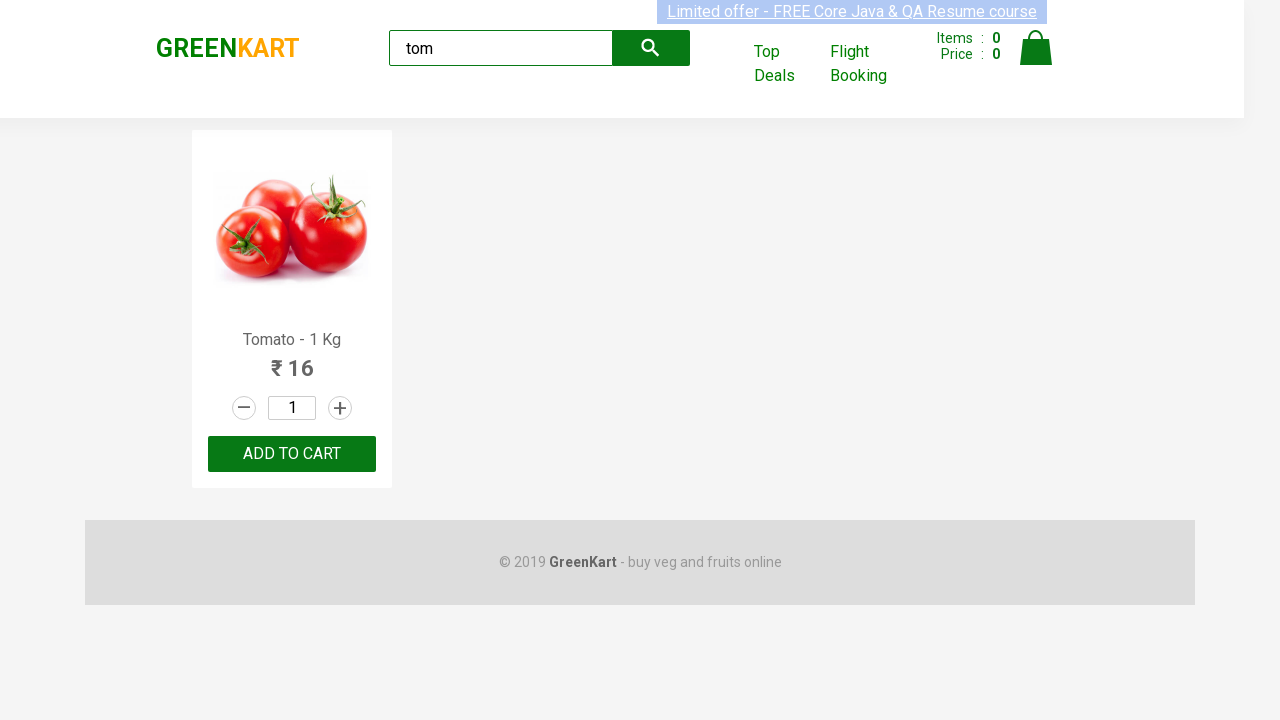

Extracted product name before dash: 'Tomato'
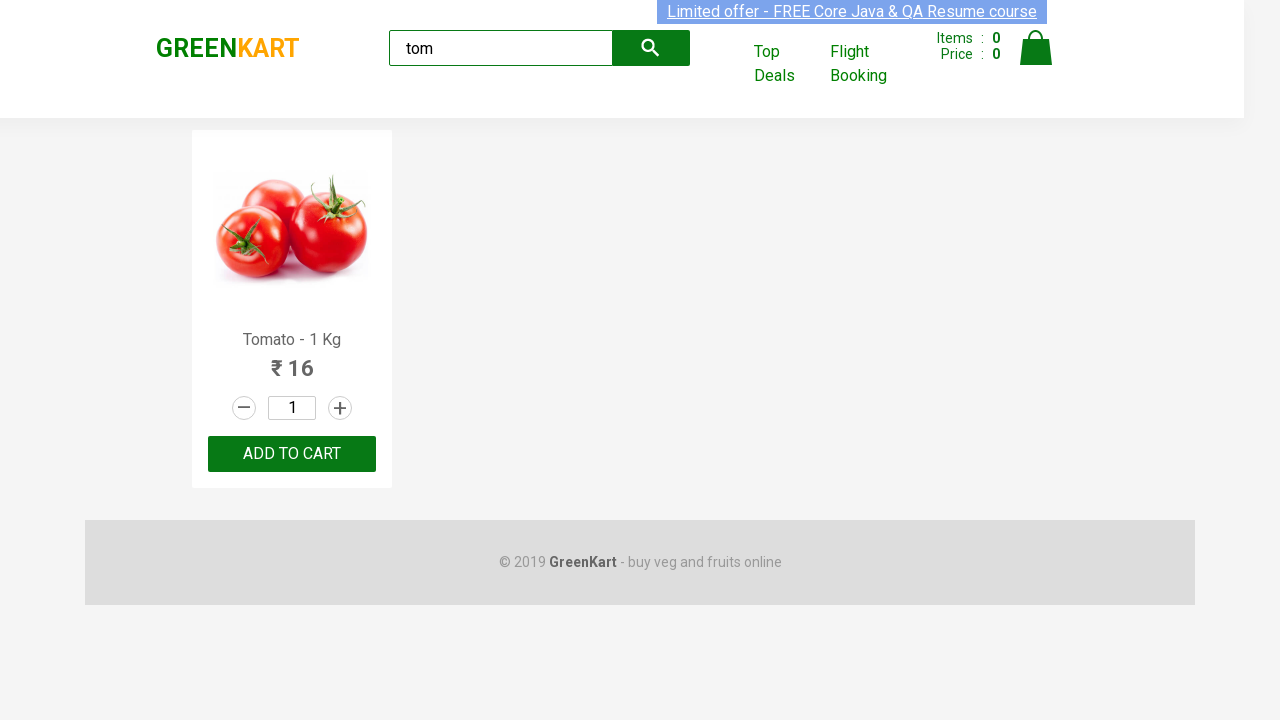

Printed extracted product name: 'Tomato'
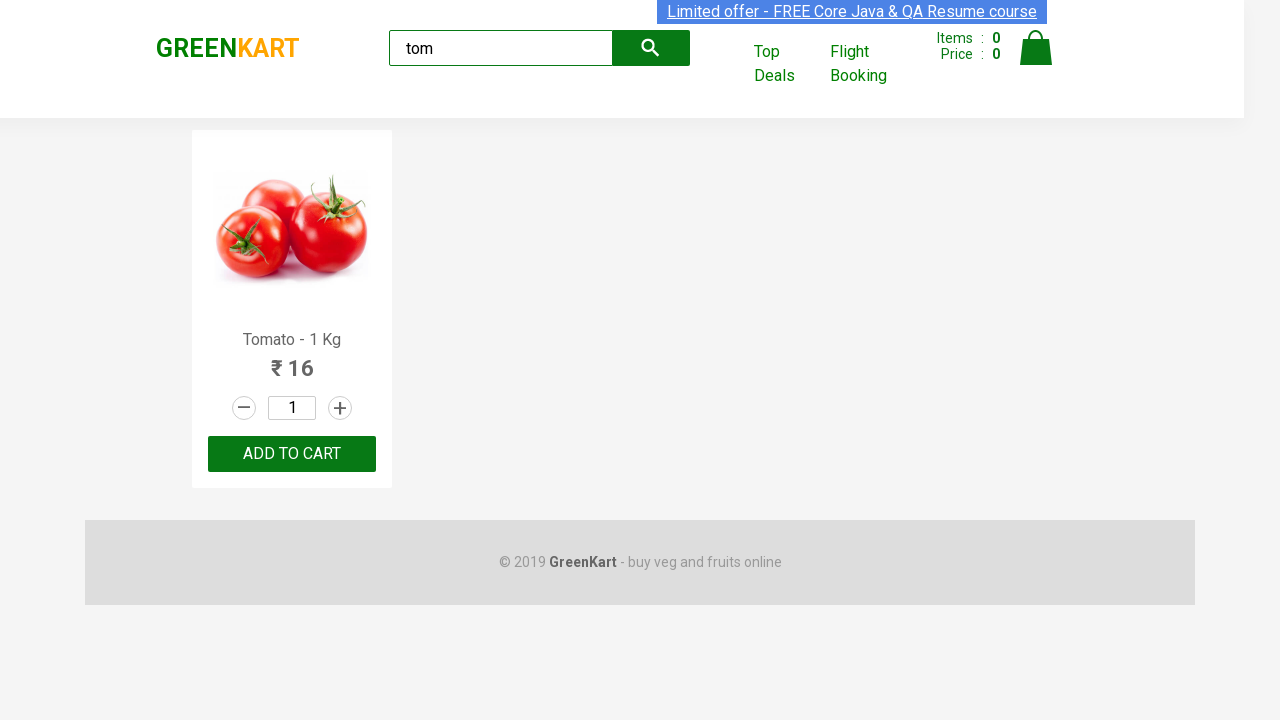

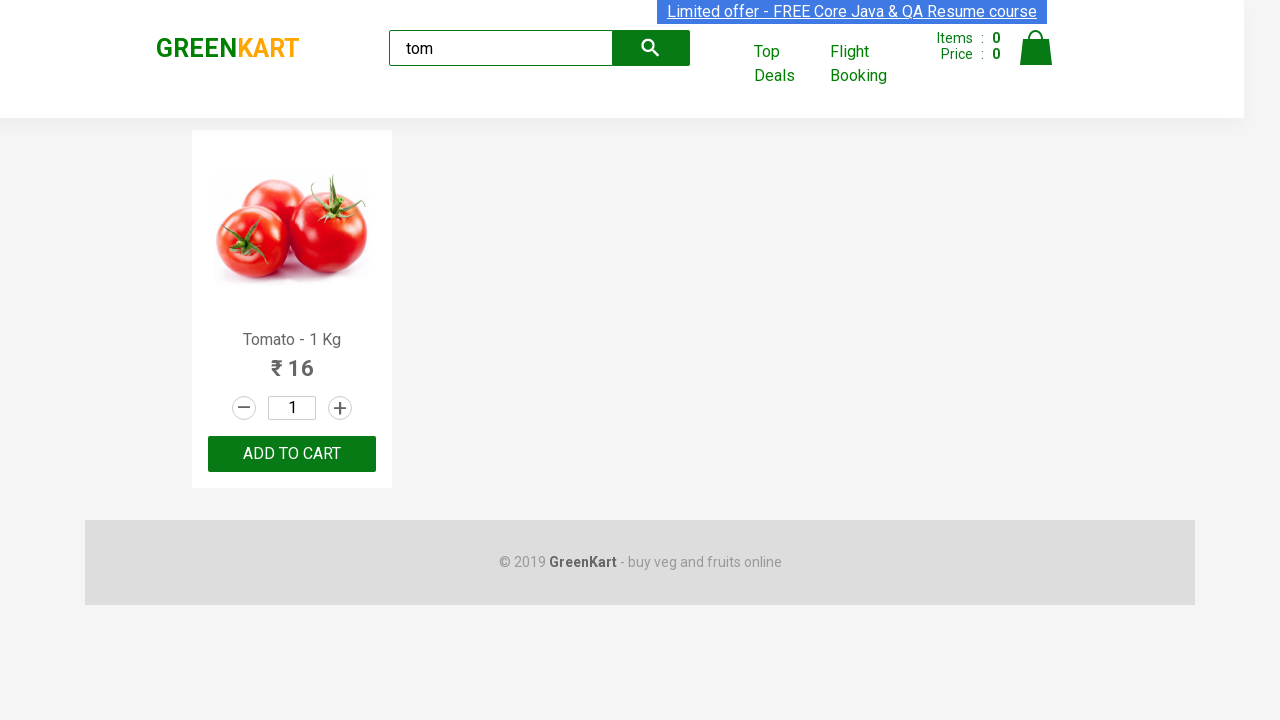